Tests keypress functionality by entering a name in the input field and clicking a button on the Formy practice website

Starting URL: https://formy-project.herokuapp.com/keypress

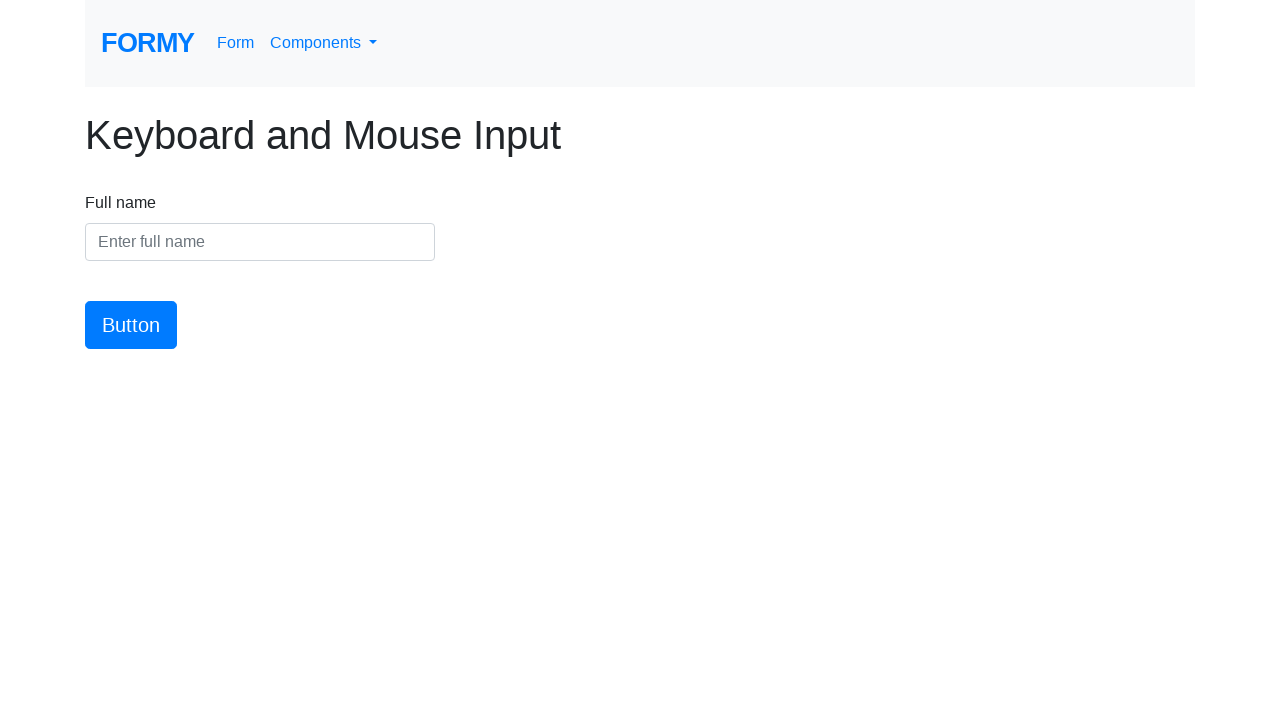

Filled name input field with 'Meaghan Lewis' on #name
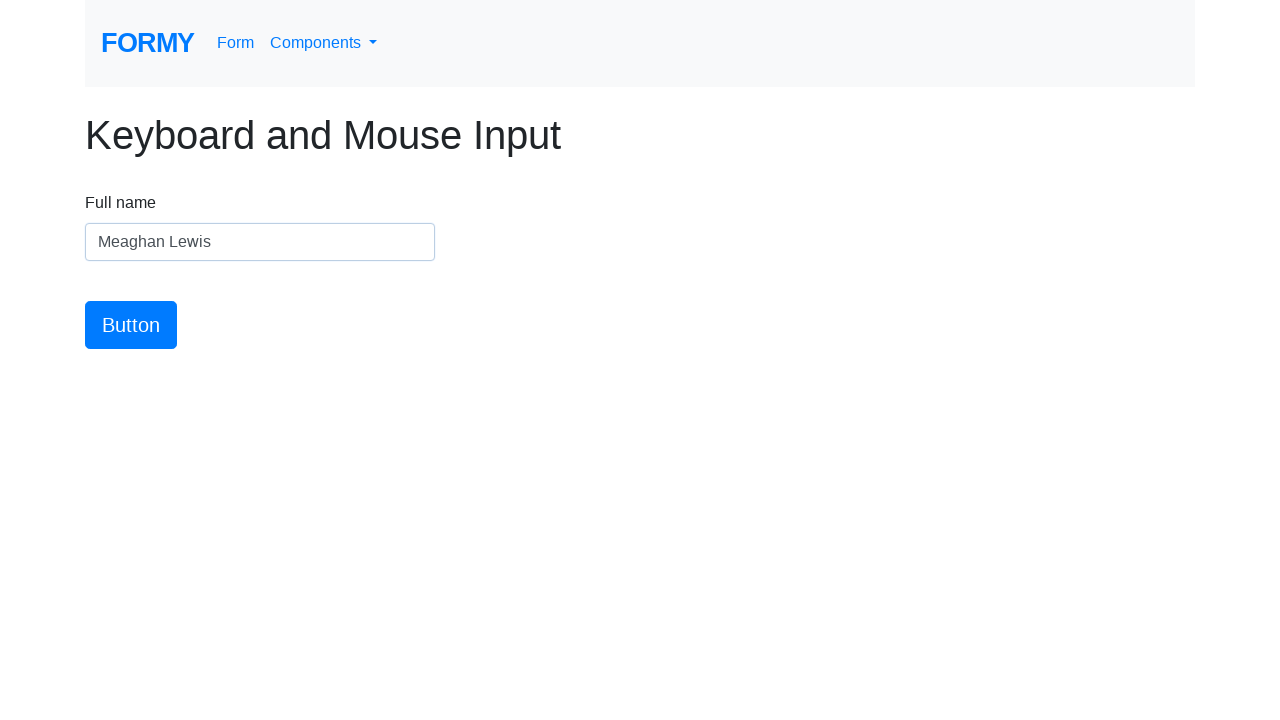

Clicked the button to submit keypress at (131, 325) on #button
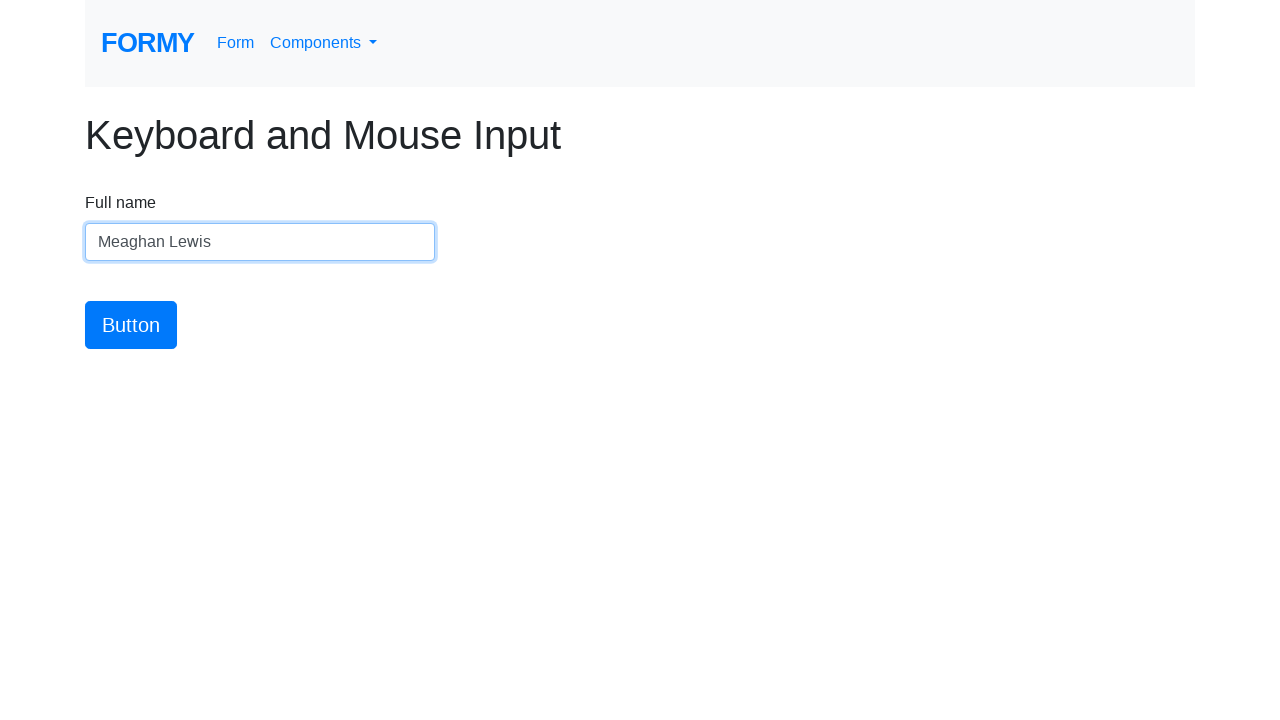

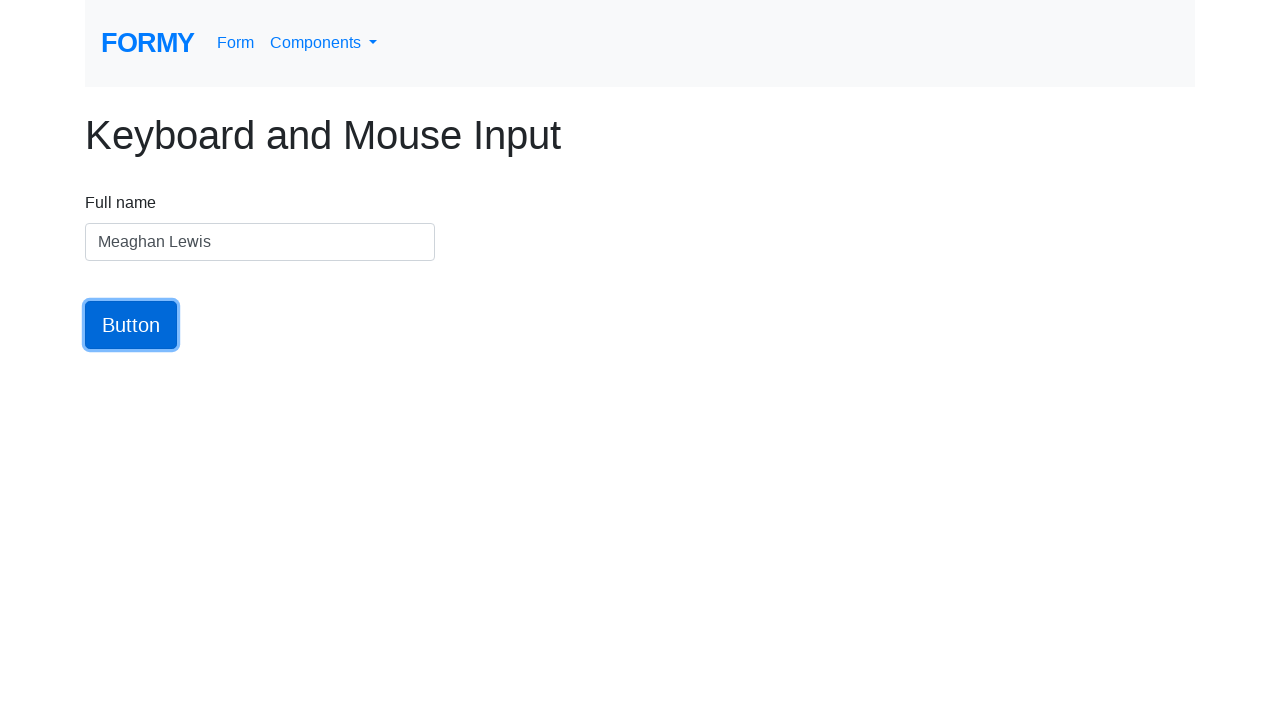